Tests marking all todo items as completed using the toggle-all checkbox

Starting URL: https://demo.playwright.dev/todomvc

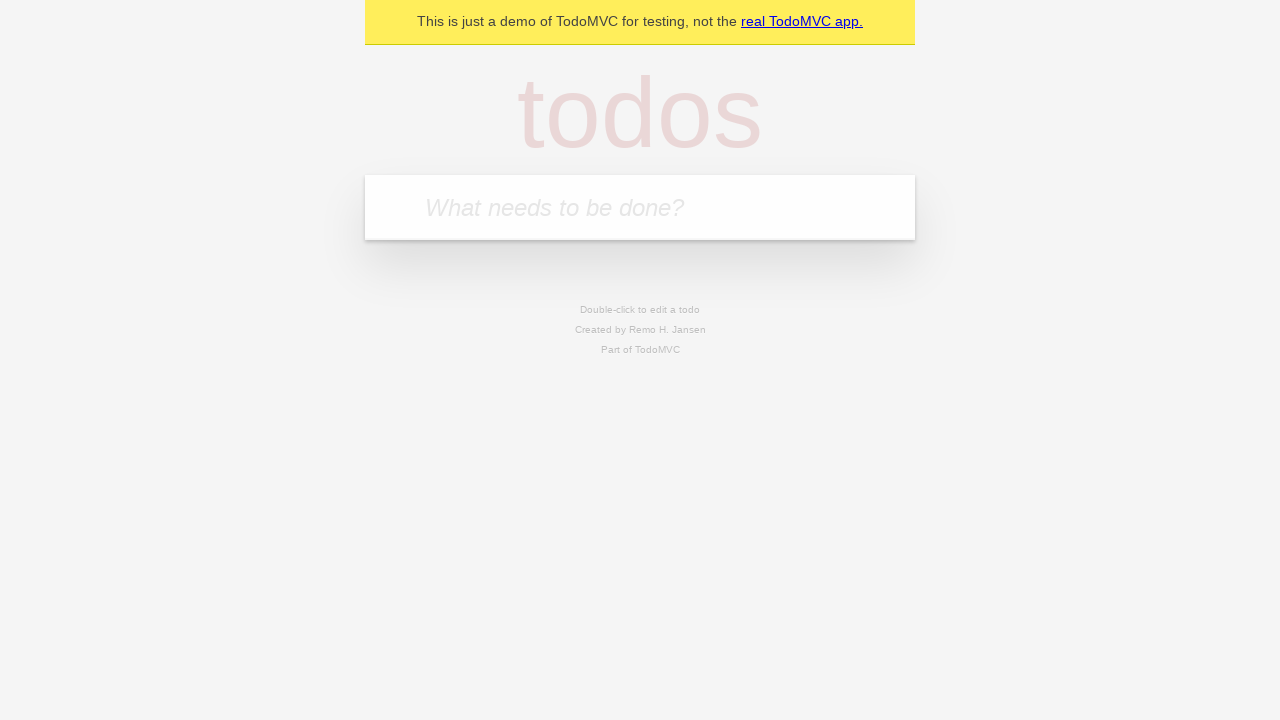

Filled new todo field with 'buy some cheese' on .new-todo
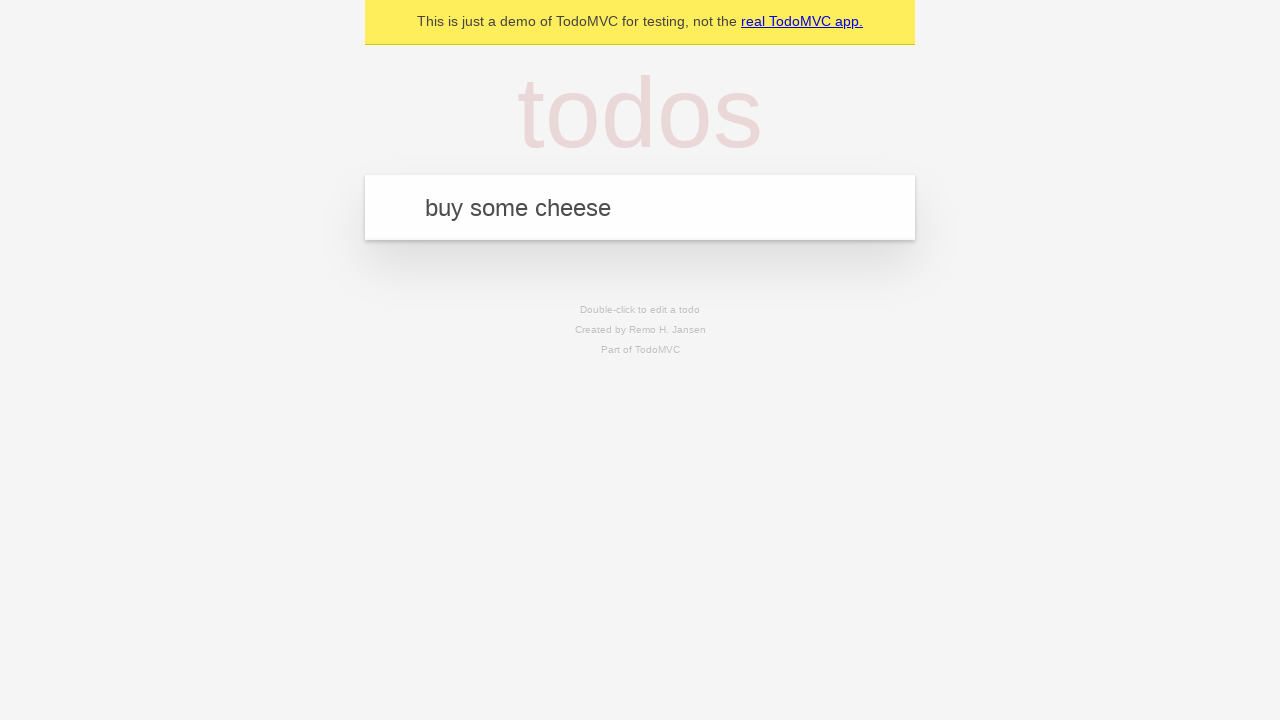

Pressed Enter to add first todo on .new-todo
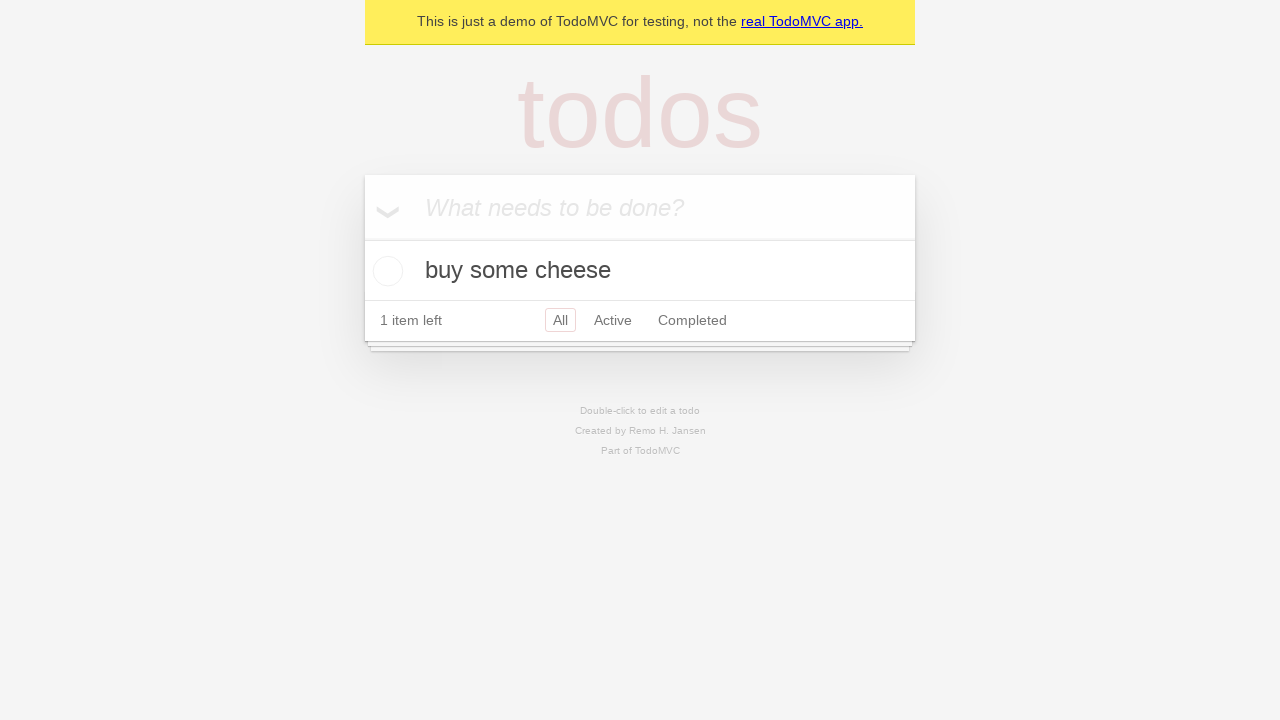

Filled new todo field with 'feed the cat' on .new-todo
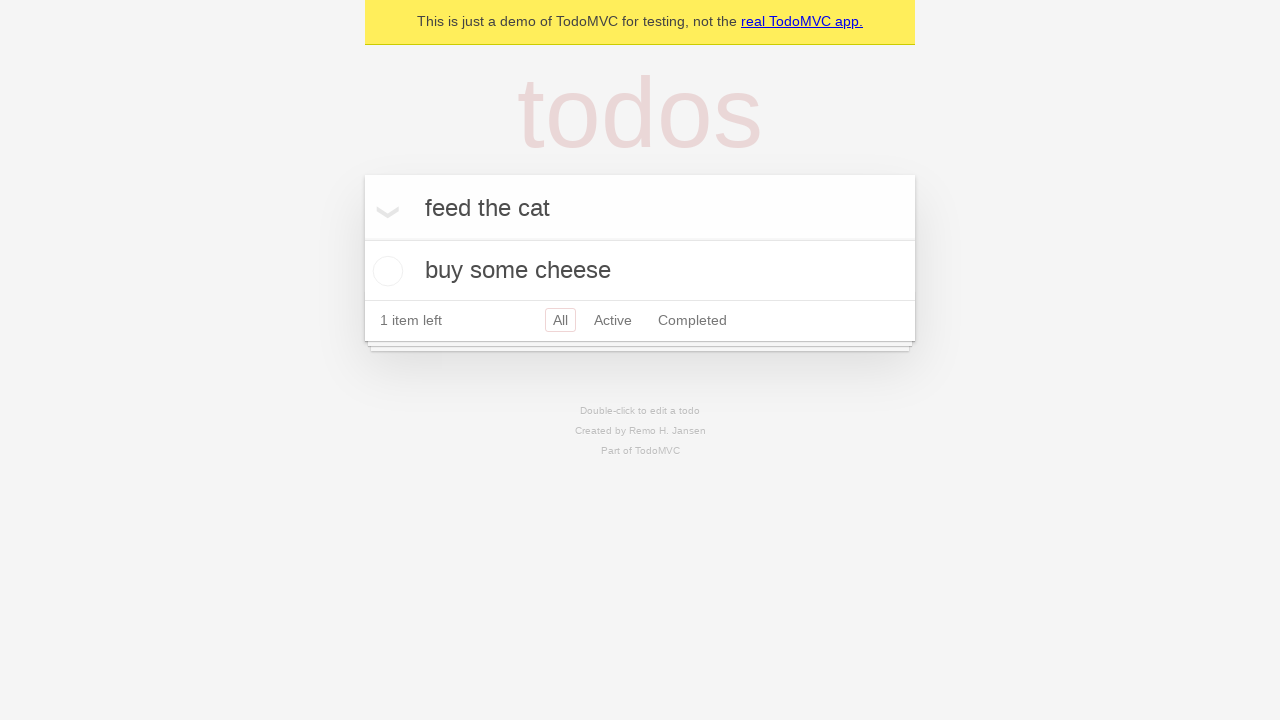

Pressed Enter to add second todo on .new-todo
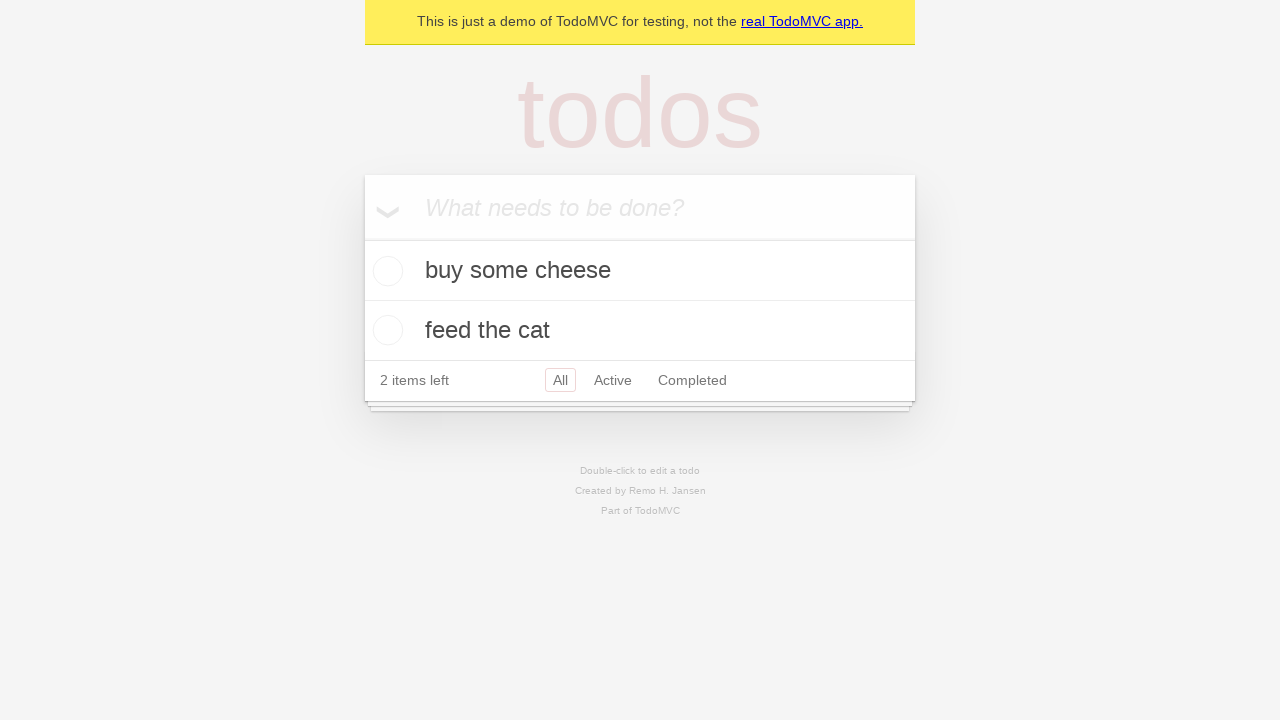

Filled new todo field with 'book a doctors appointment' on .new-todo
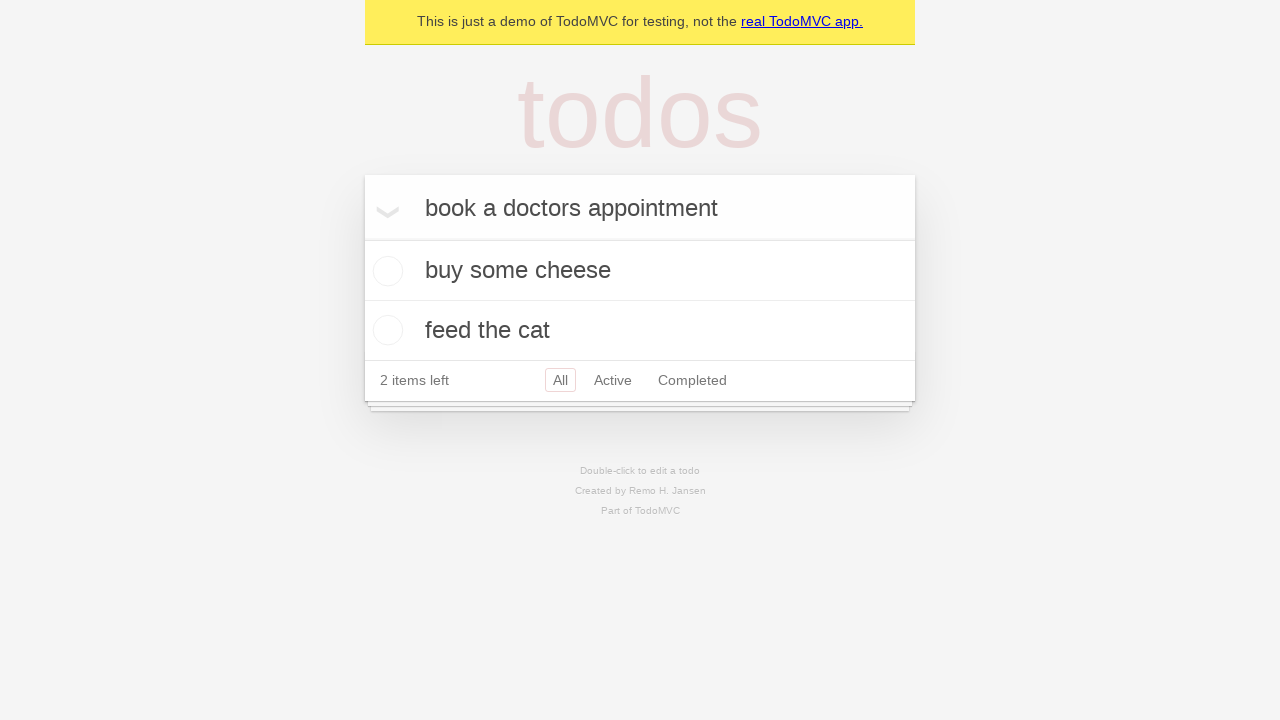

Pressed Enter to add third todo on .new-todo
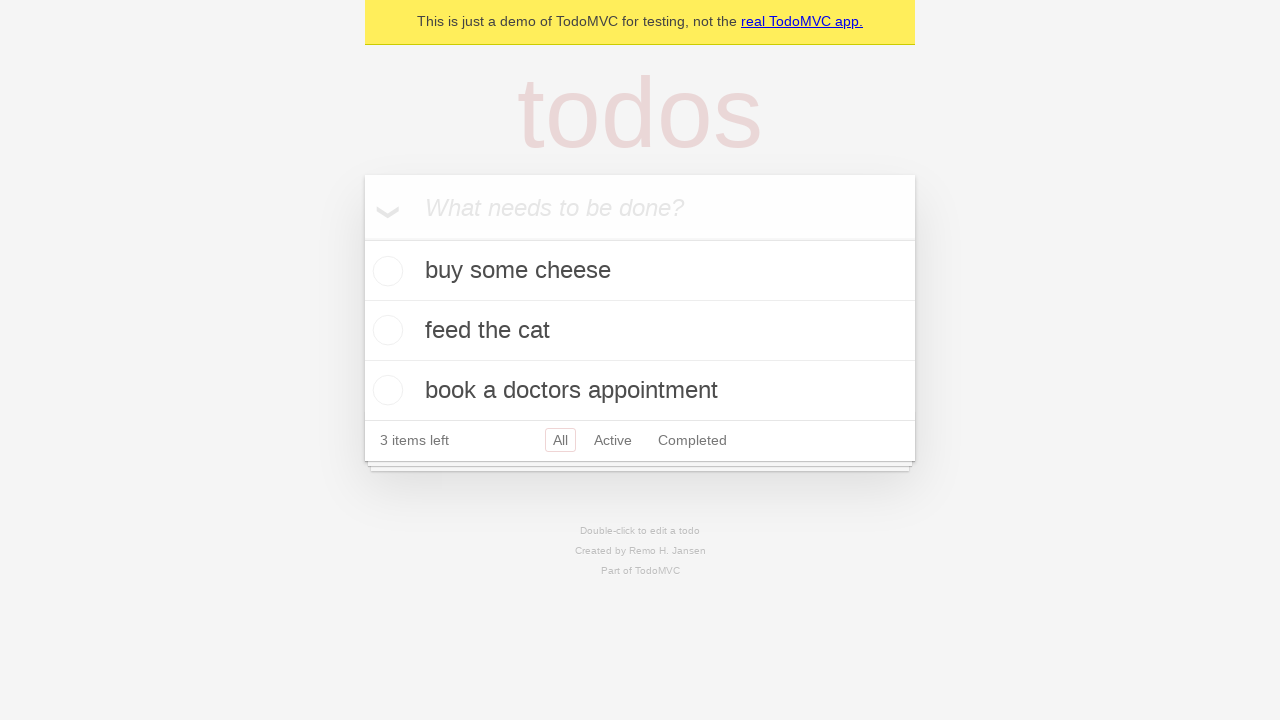

Clicked toggle-all checkbox to mark all items as completed at (362, 238) on .toggle-all
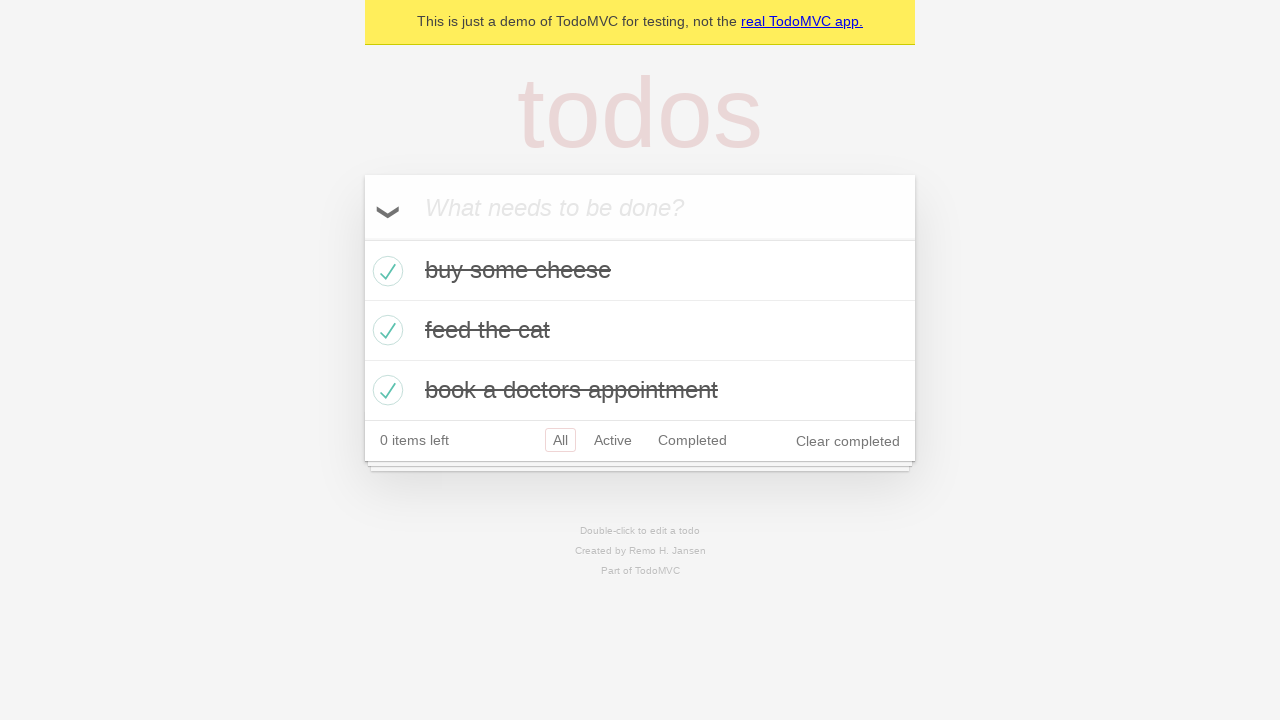

Verified all todos are marked as completed
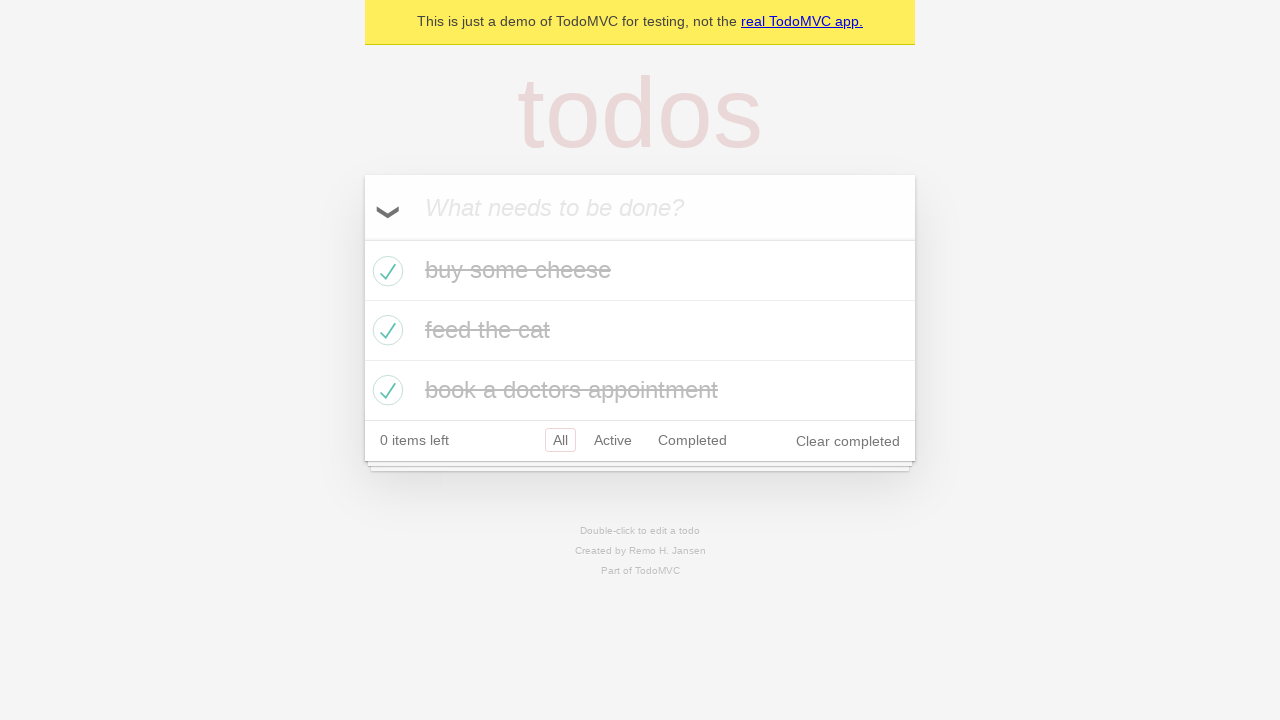

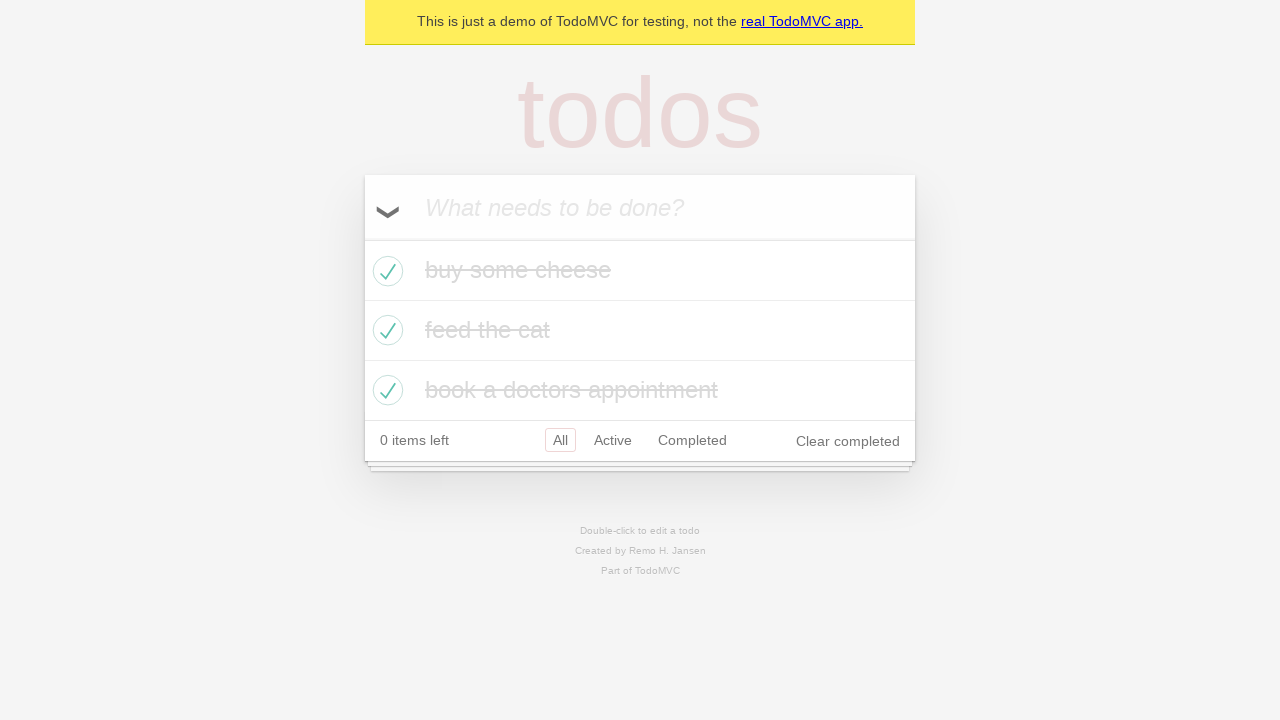